Navigates to a dropdown practice page on Rahul Shetty Academy website

Starting URL: https://rahulshettyacademy.com/dropdownsPractise/

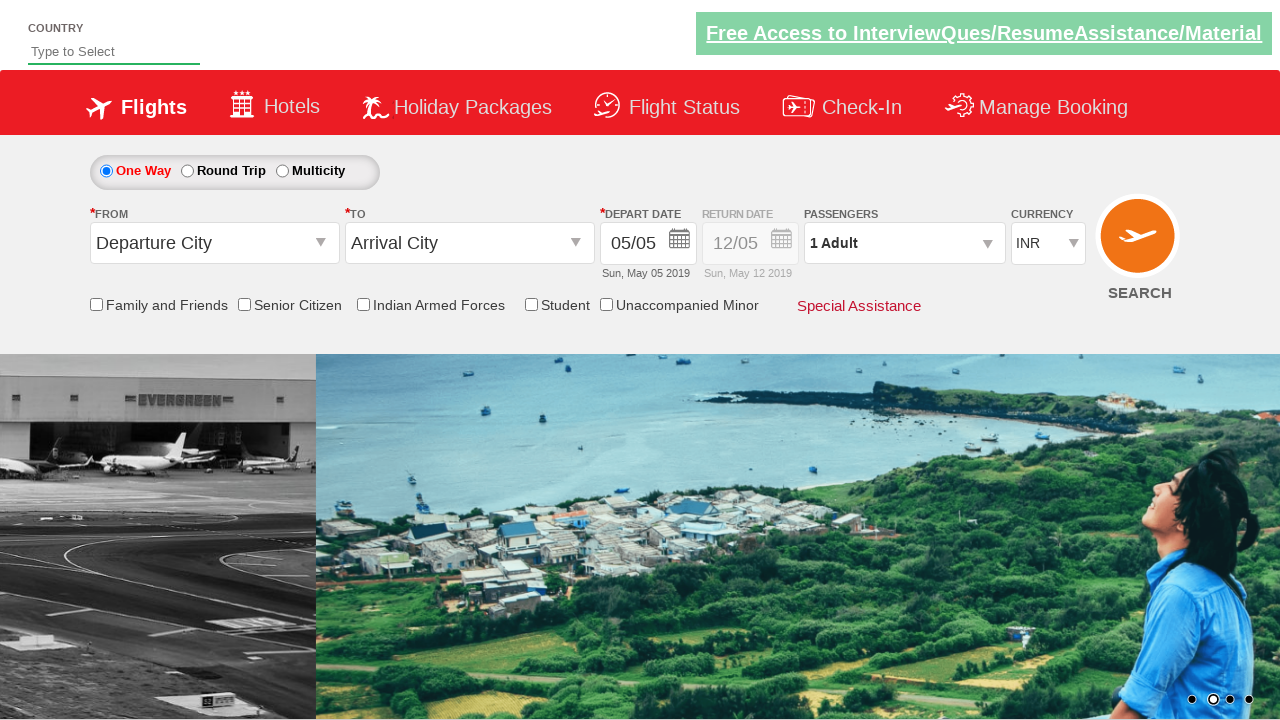

Navigated to dropdown practice page on Rahul Shetty Academy
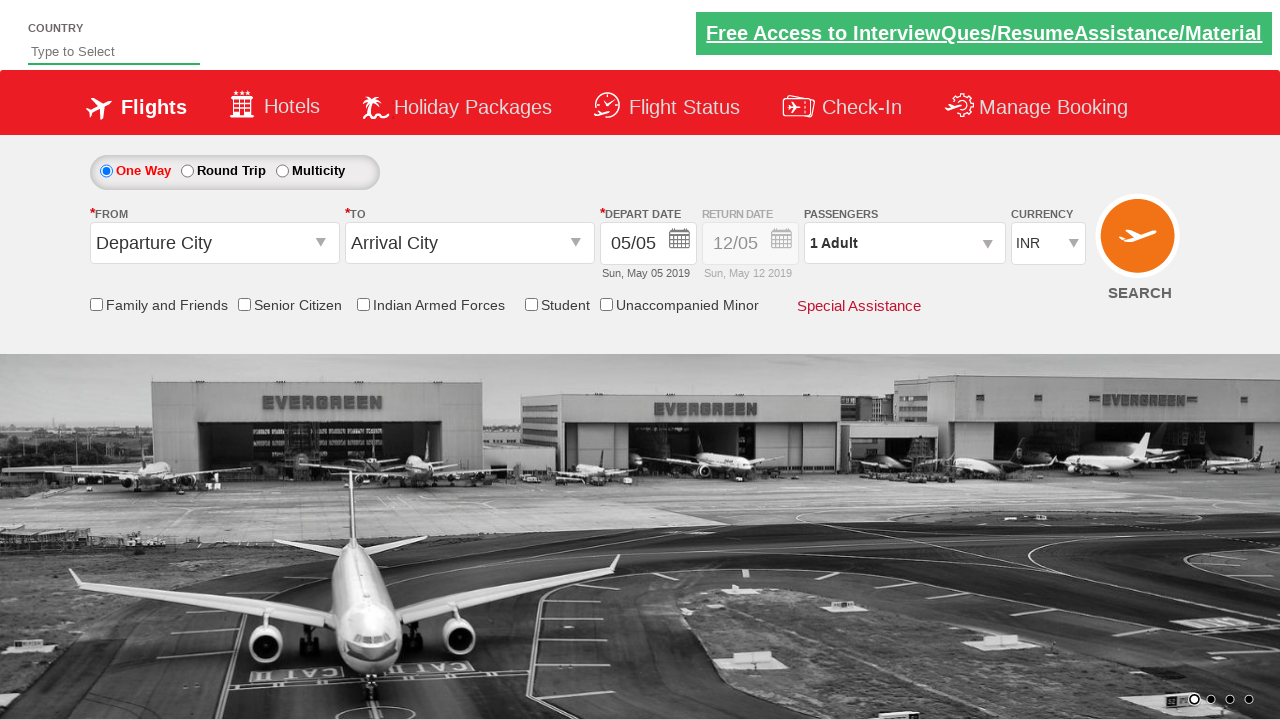

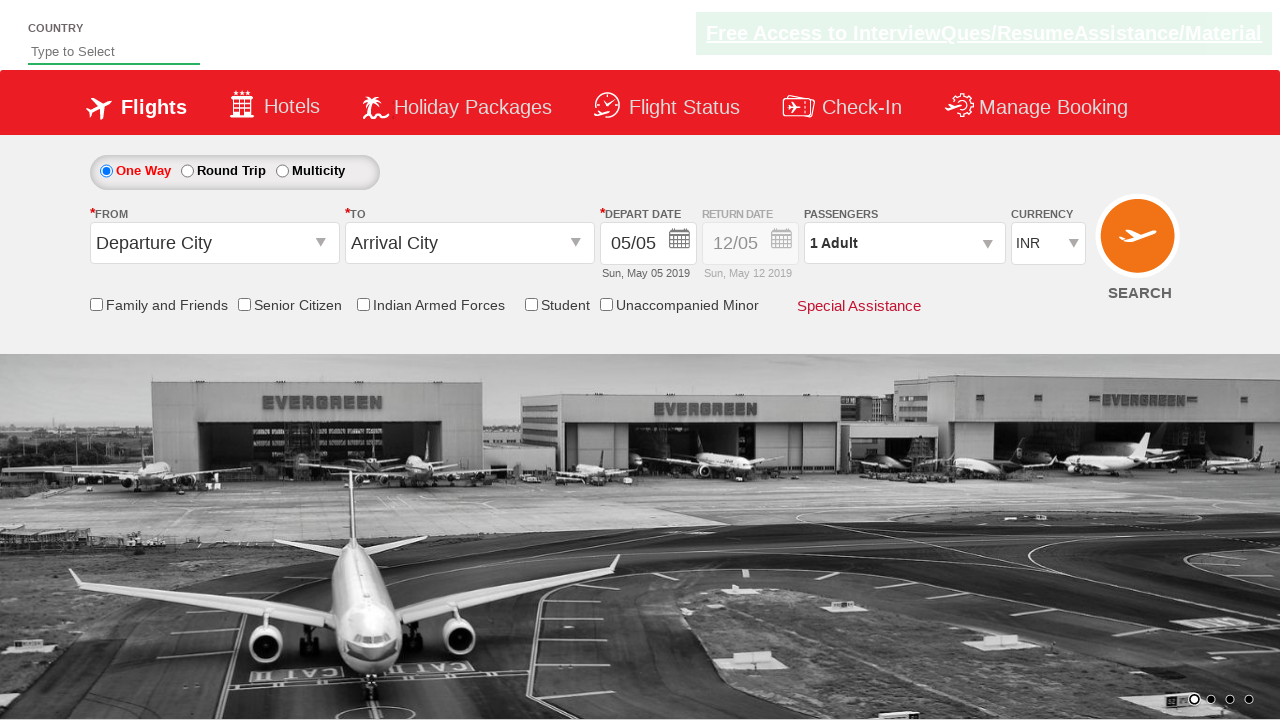